Tests De Hieu navigation by handling random popup if present and then navigating to the login page

Starting URL: https://dehieu.vn/

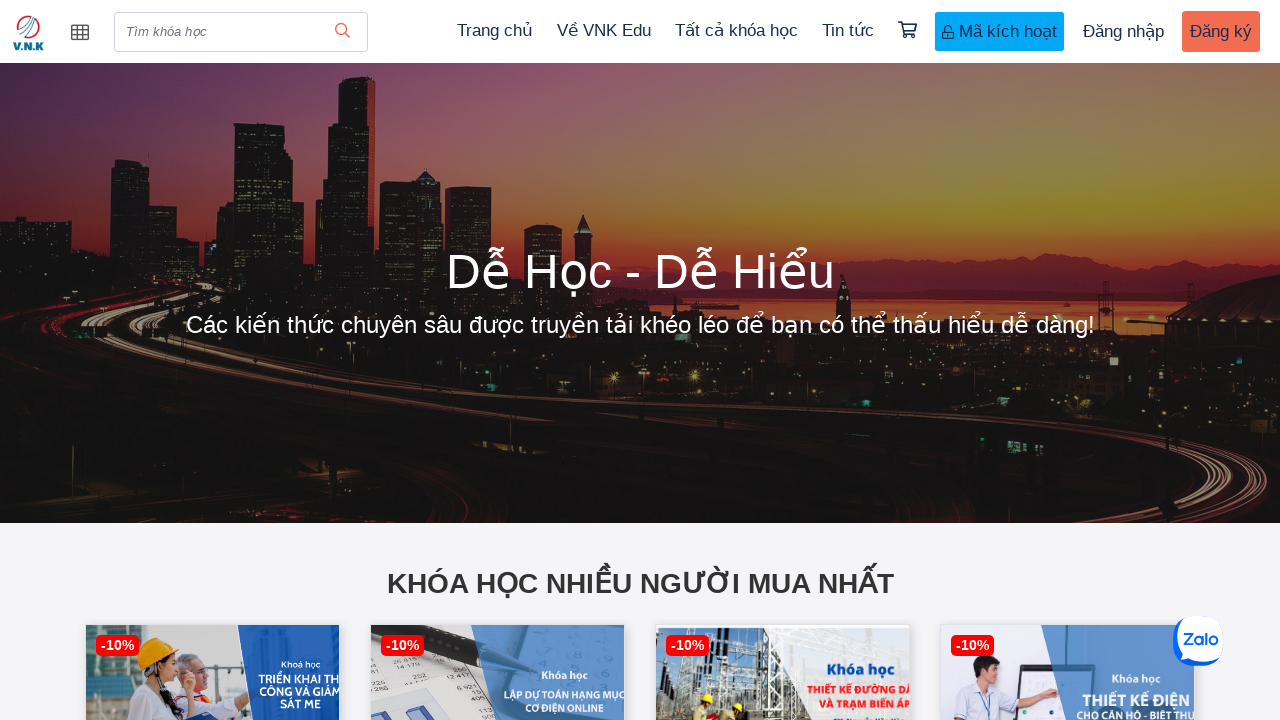

Located all modal content elements on page
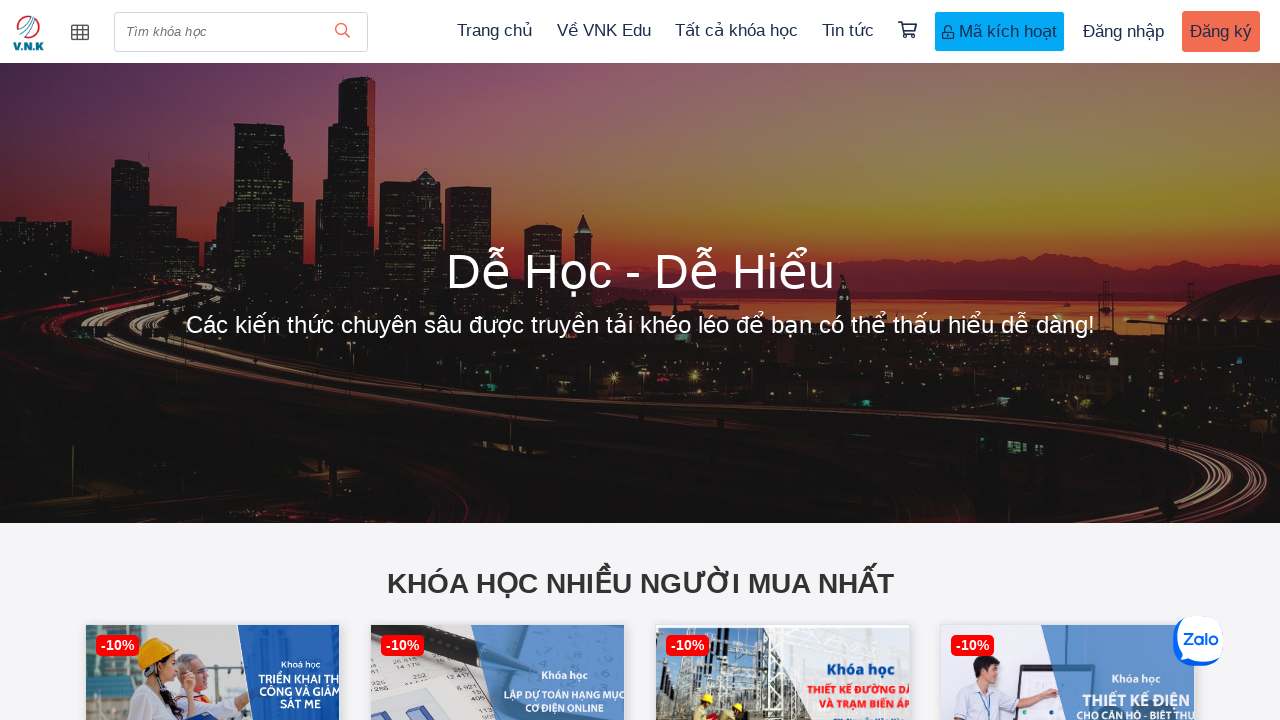

Clicked on login link to navigate to login page at (1124, 32) on xpath=//a[text()=' Đăng nhập']
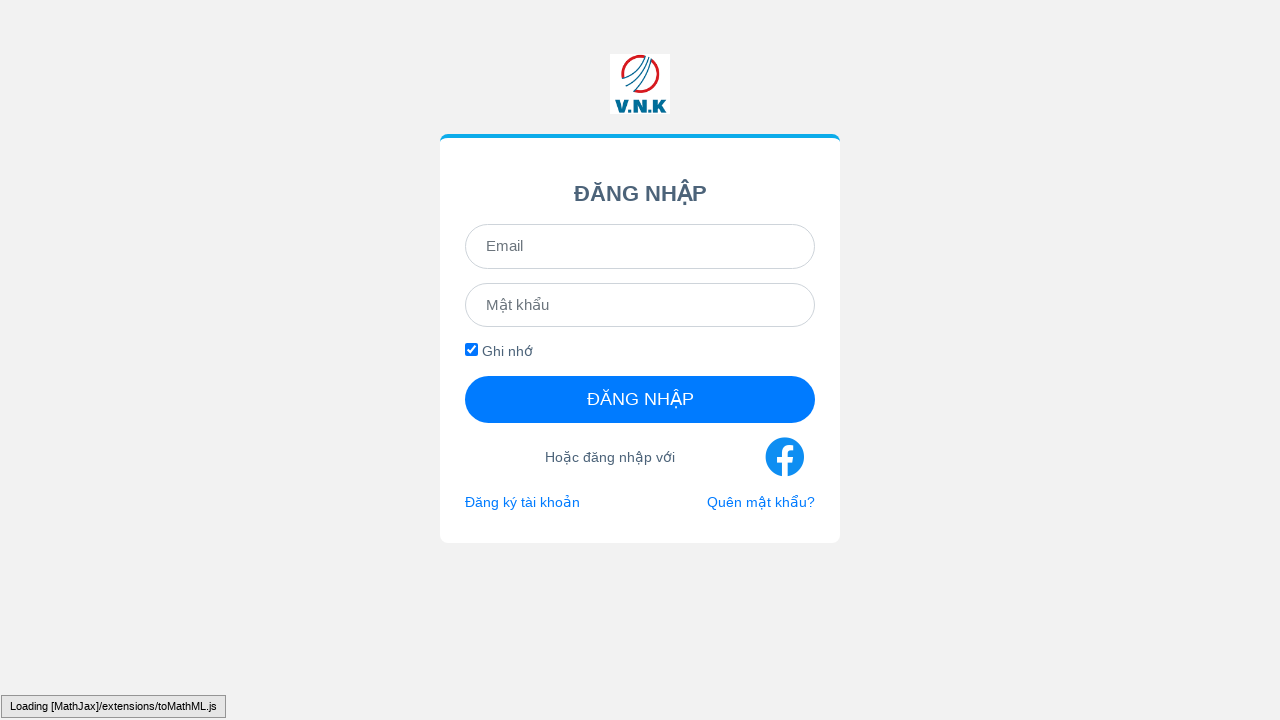

Login page loaded successfully (networkidle state reached)
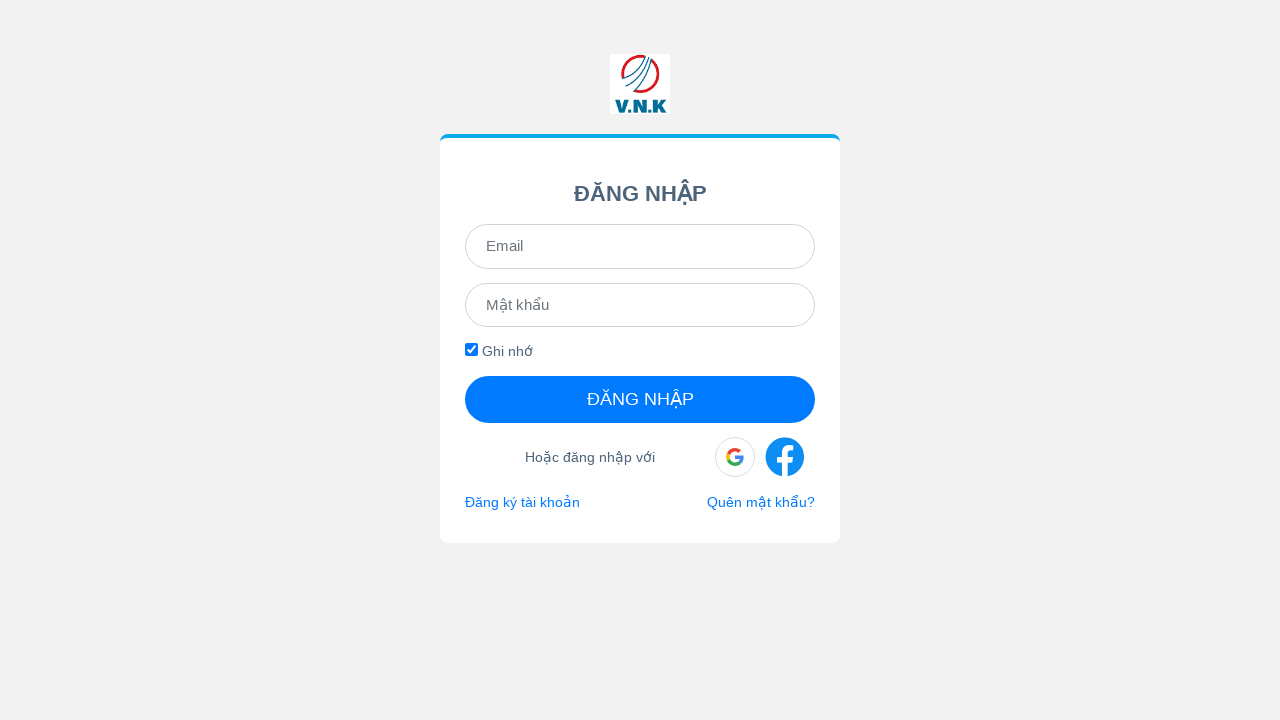

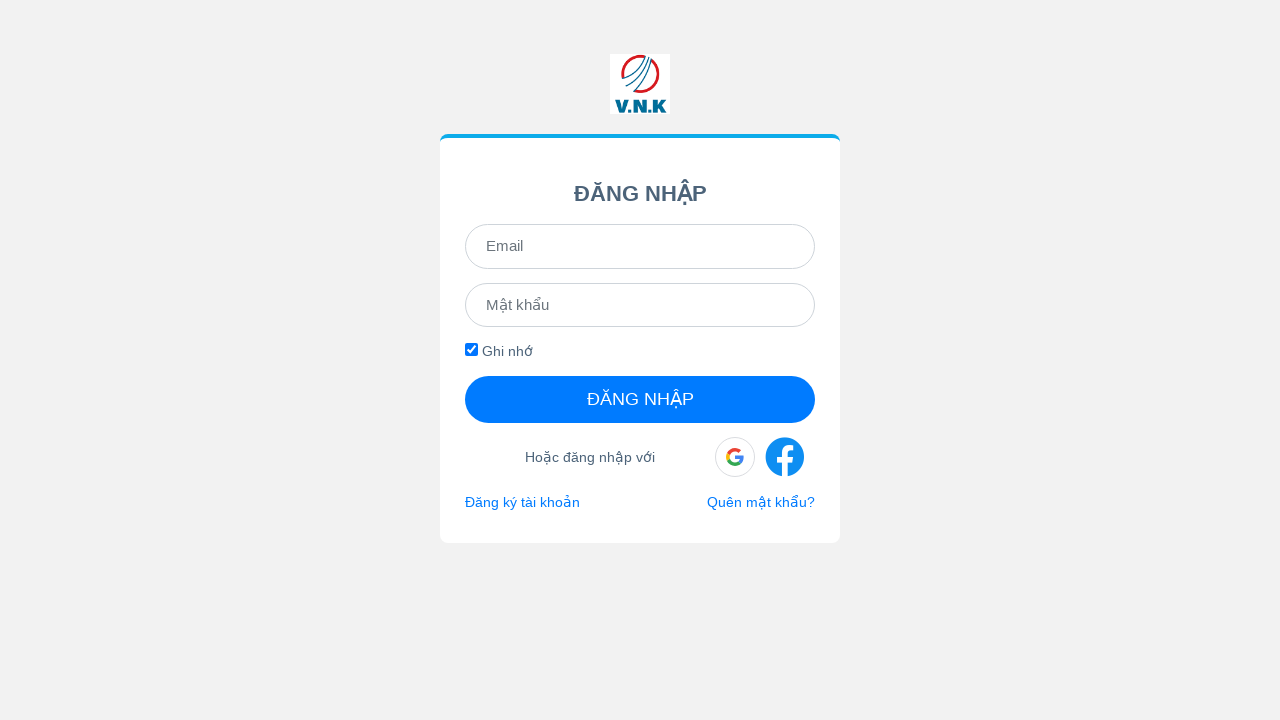